Tests JavaScript prompt dialog by clicking the third button, entering text into the prompt, accepting it, and verifying the entered text appears in the result message

Starting URL: https://the-internet.herokuapp.com/javascript_alerts

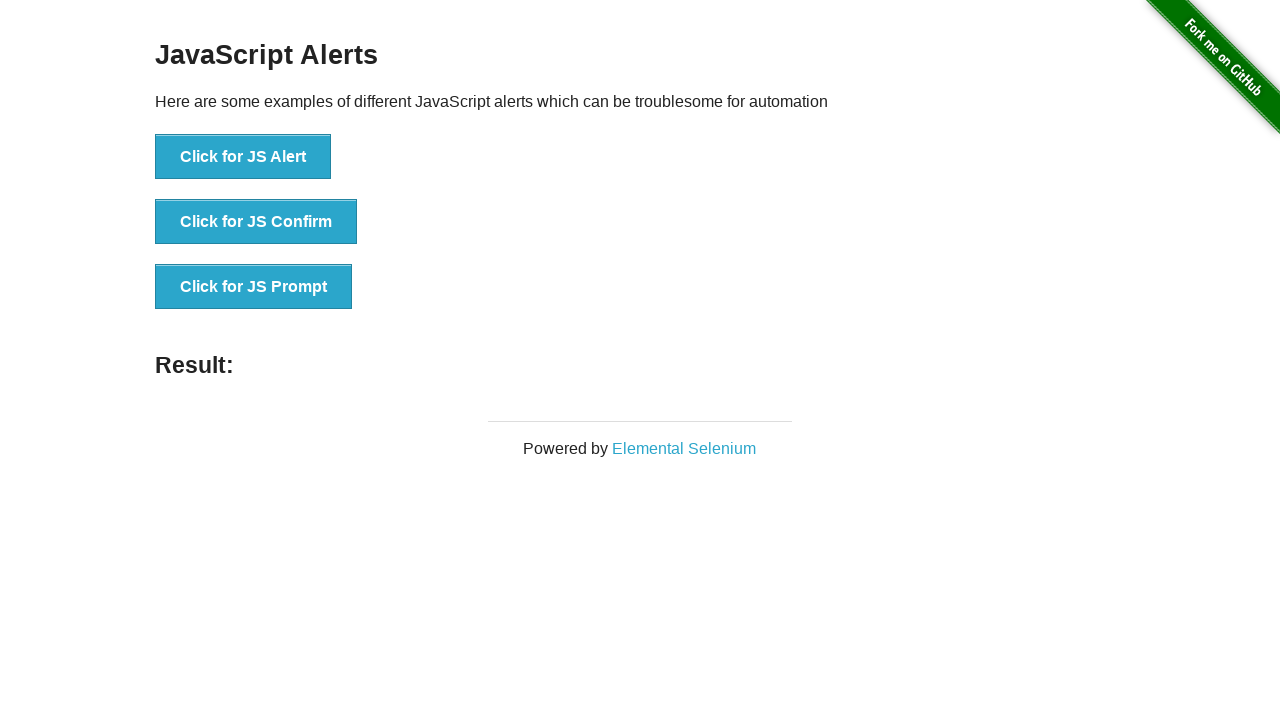

Set up dialog handler to accept prompt with text 'Merhaba Gencler'
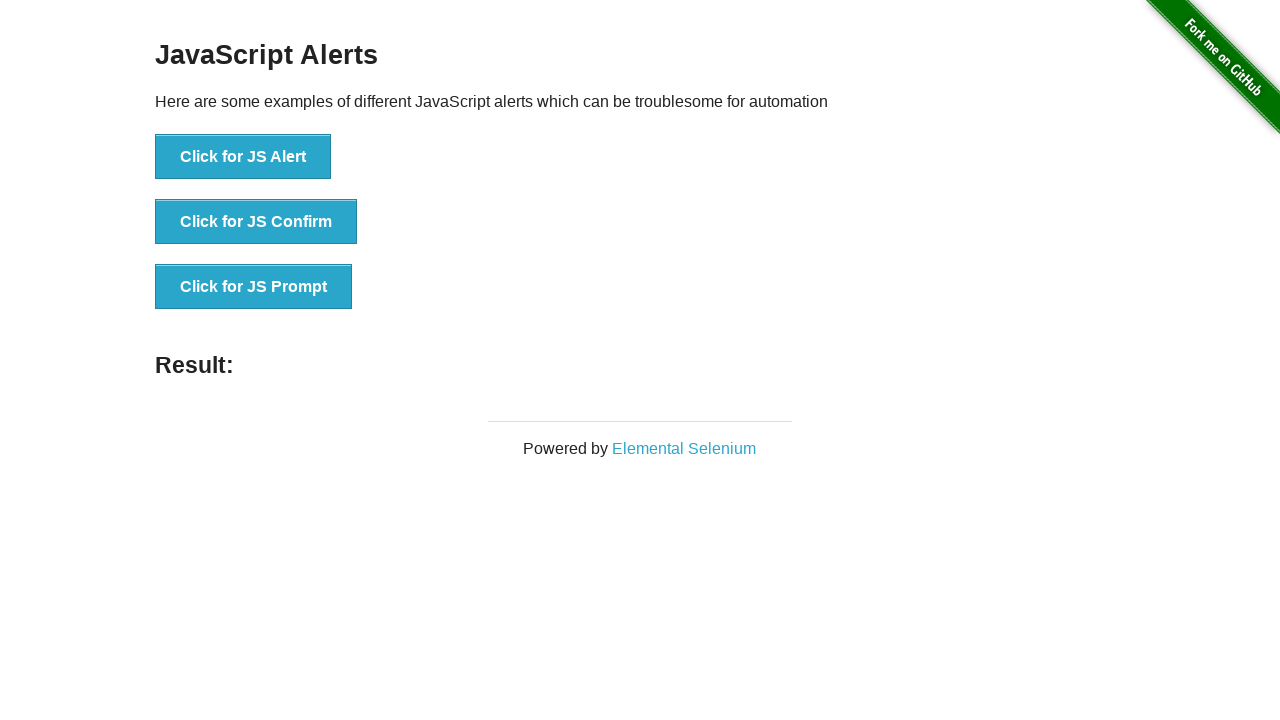

Clicked the third button to trigger JavaScript prompt dialog at (254, 287) on button[onclick='jsPrompt()']
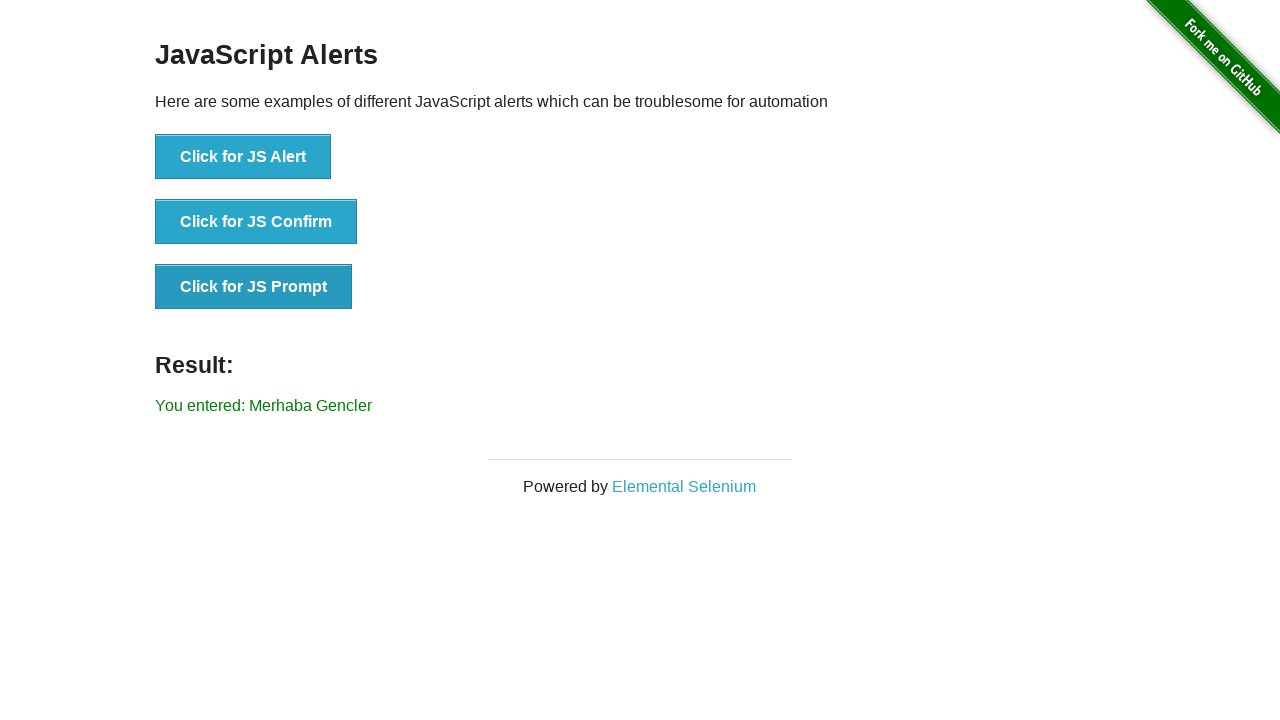

Waited for result message to appear
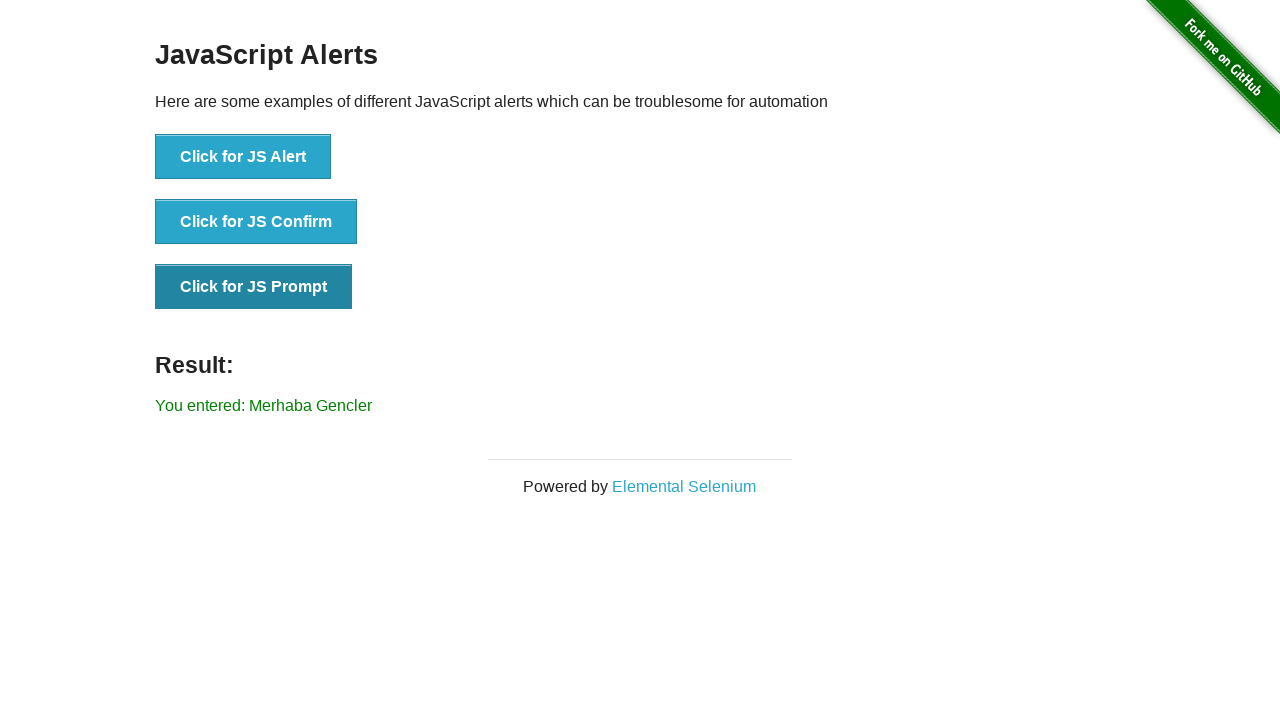

Retrieved result message text
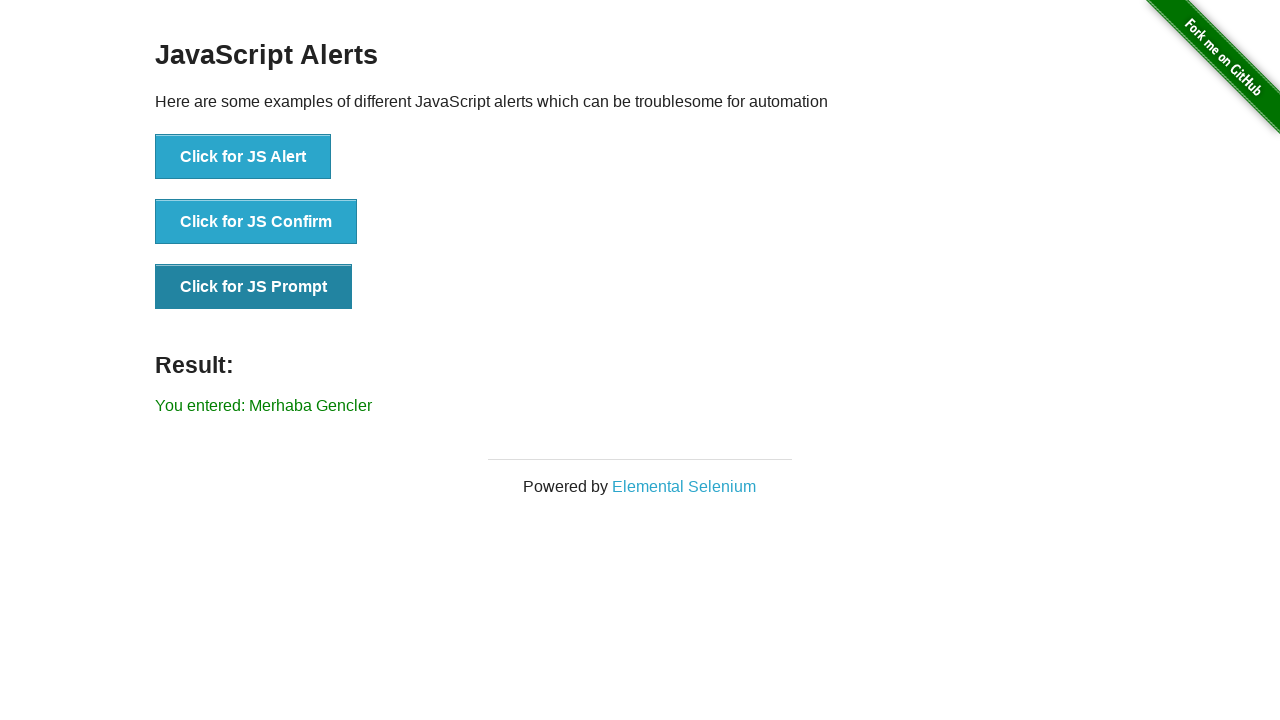

Verified result message contains entered text 'You entered: Merhaba Gencler'
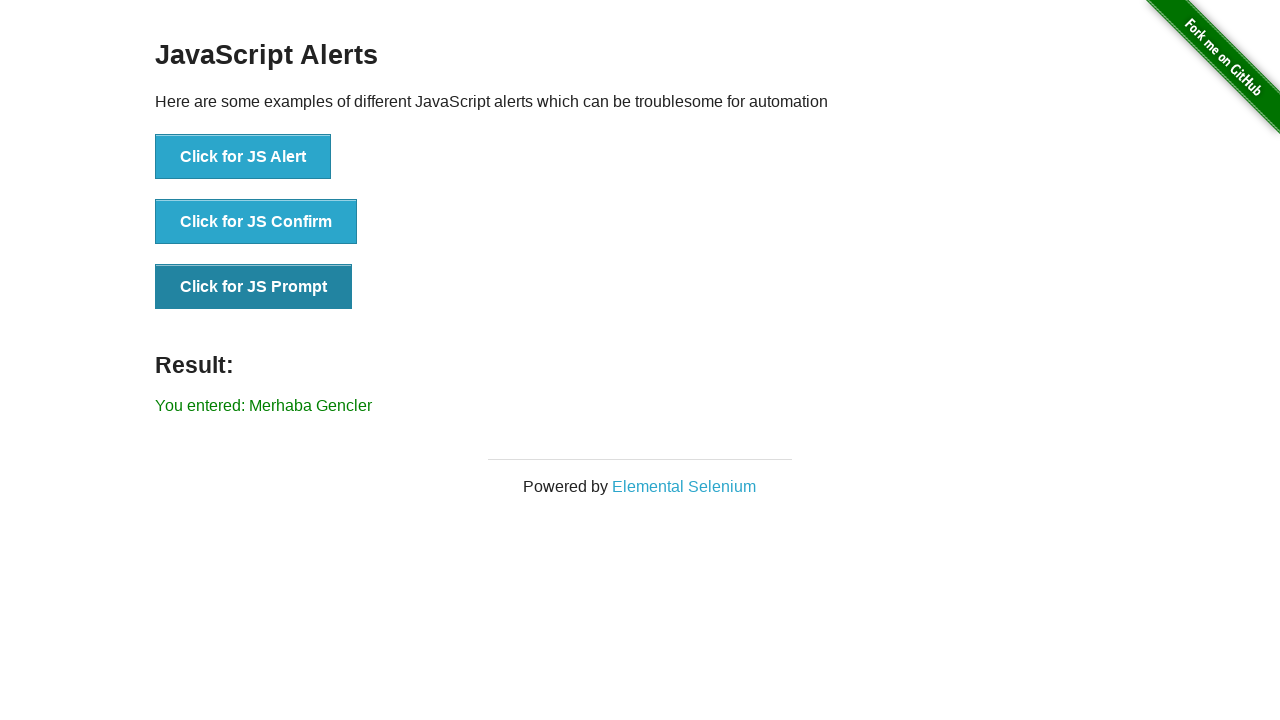

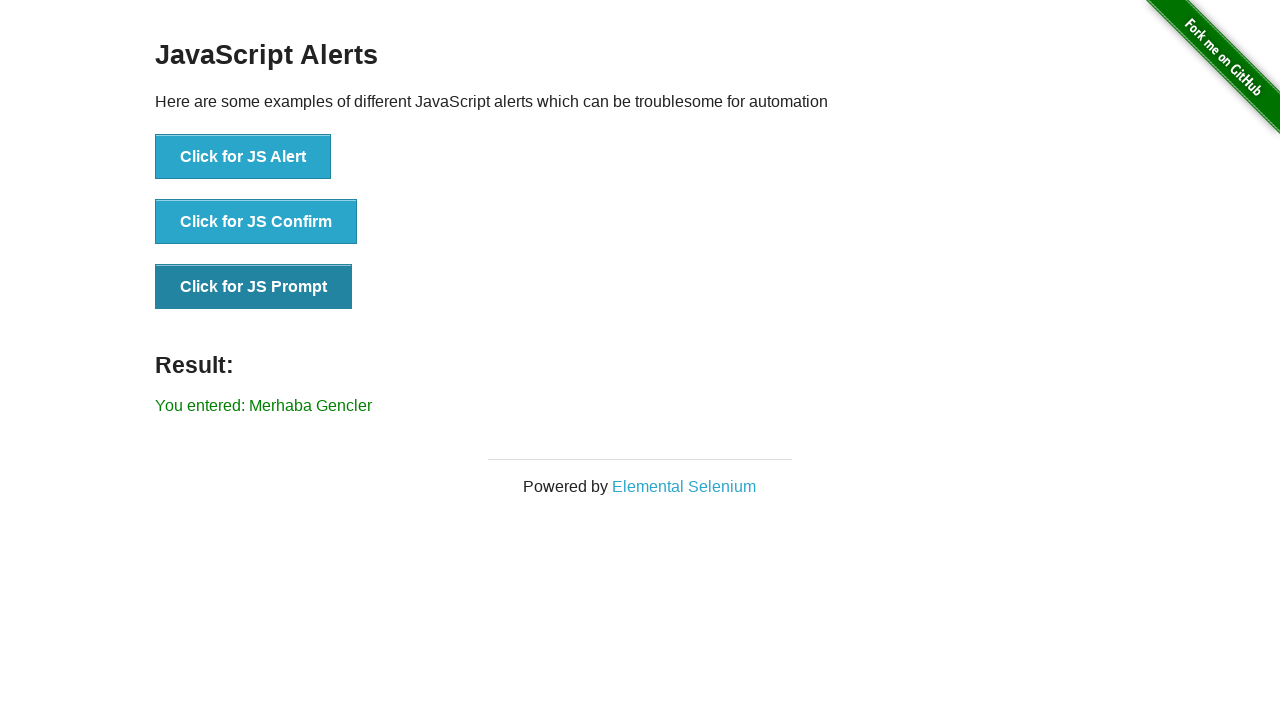